Tests an e-commerce checkout flow by searching for products, adding them to cart, applying a promo code, selecting country, agreeing to terms, and completing the order placement.

Starting URL: https://rahulshettyacademy.com/seleniumPractise

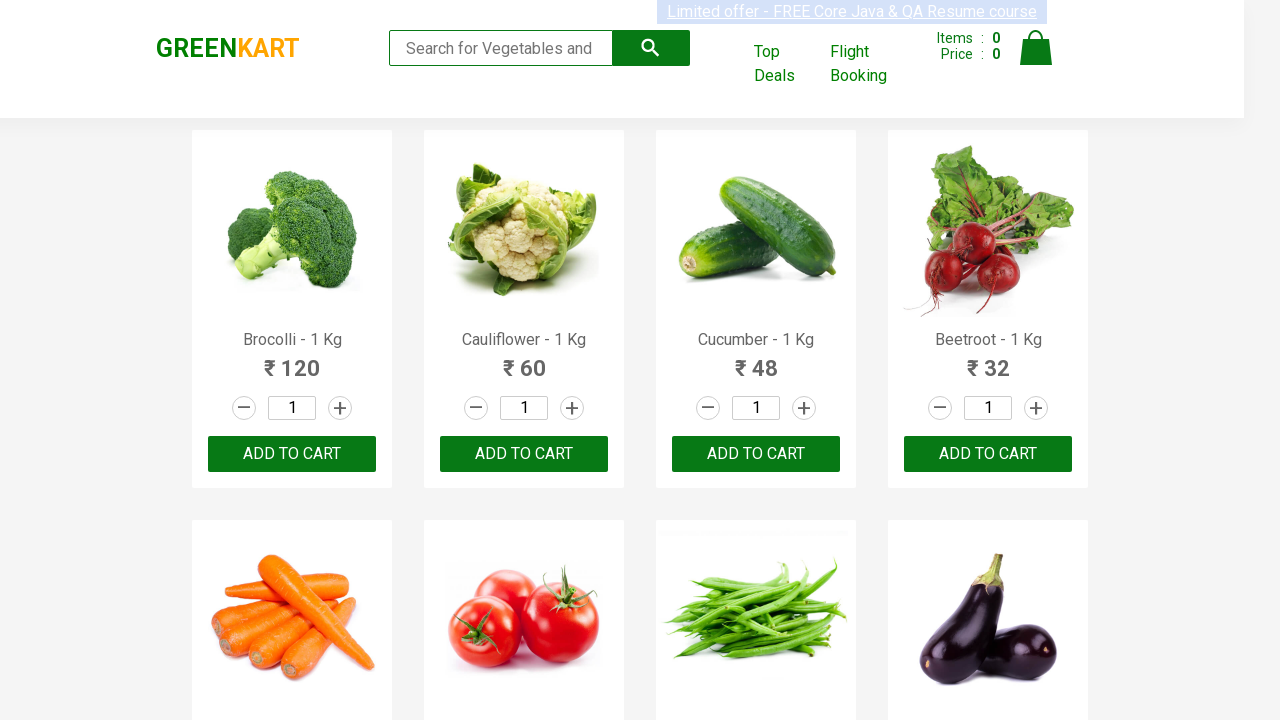

Clicked on the search text box at (501, 48) on input[type='search']
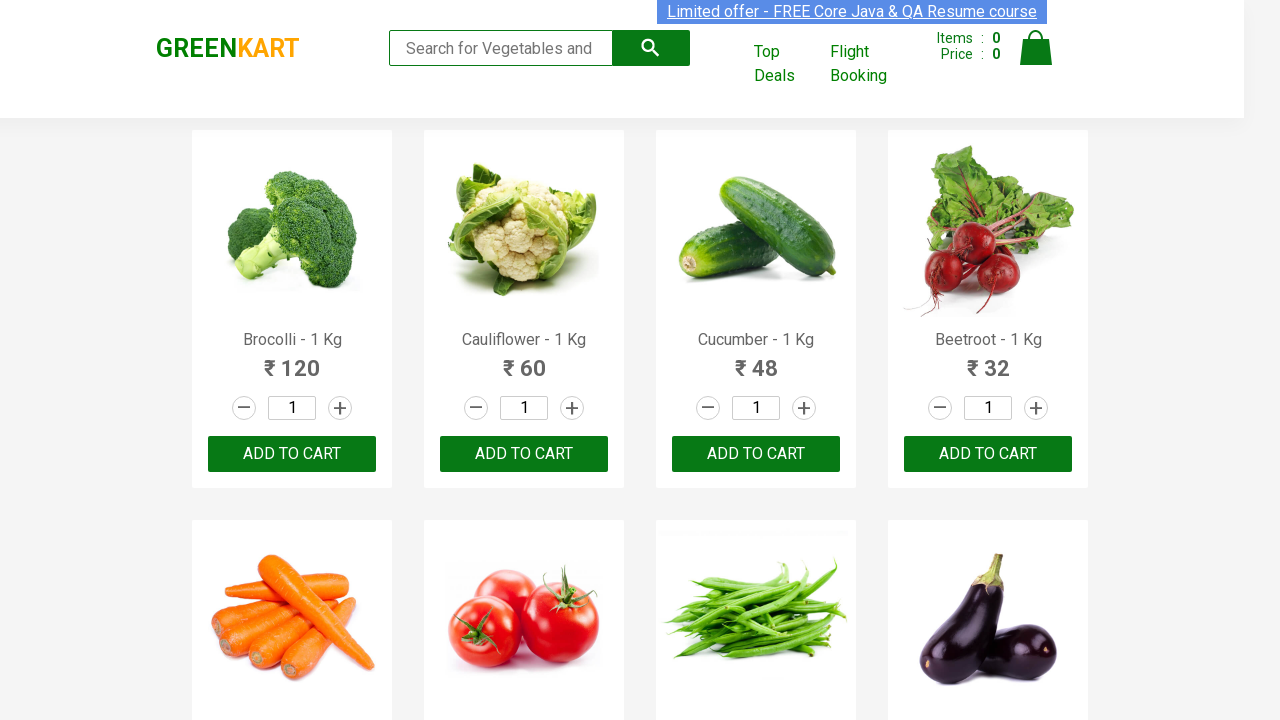

Entered 'ber' in the search field on input[type='search']
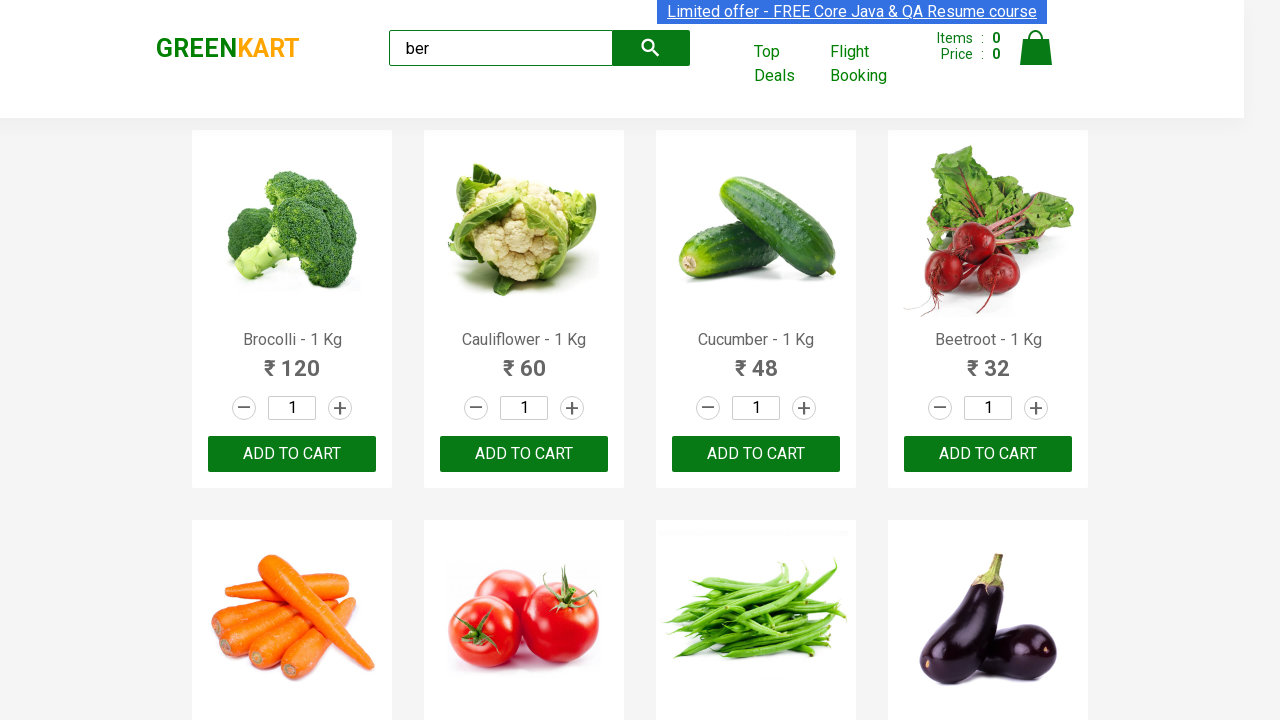

Clicked the search submit button at (651, 48) on button[type='submit']
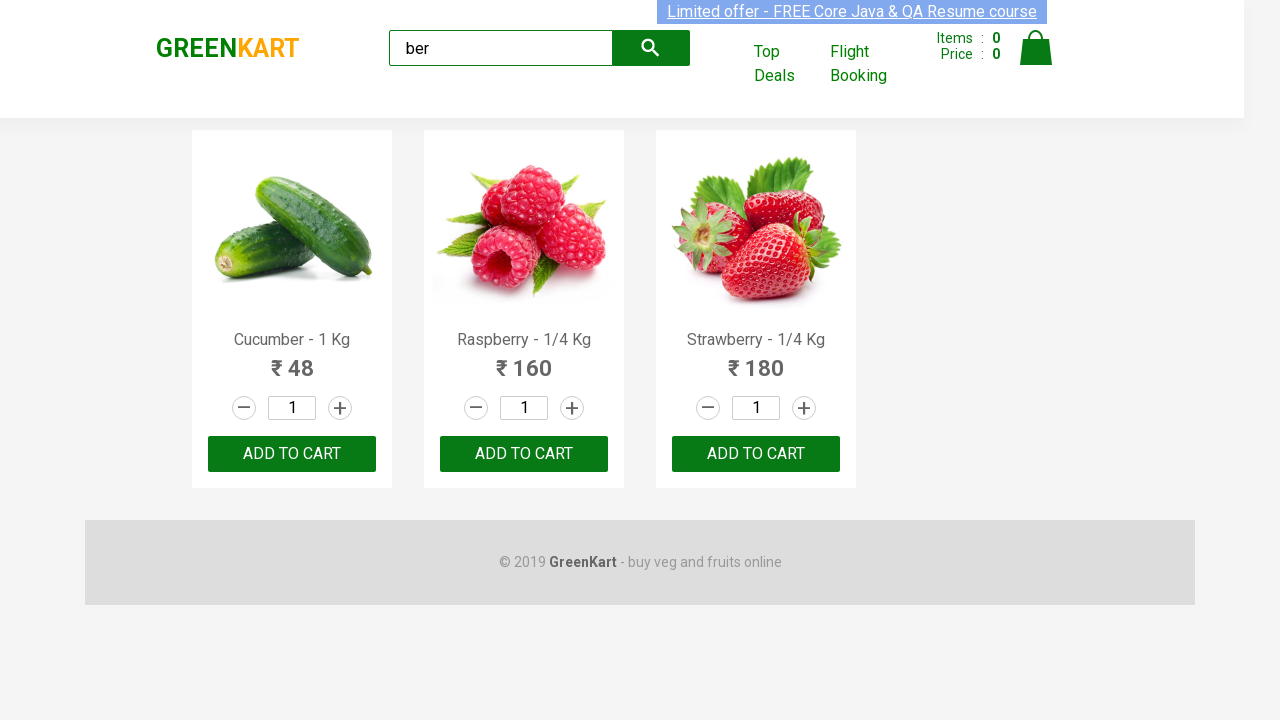

Search results loaded with product images
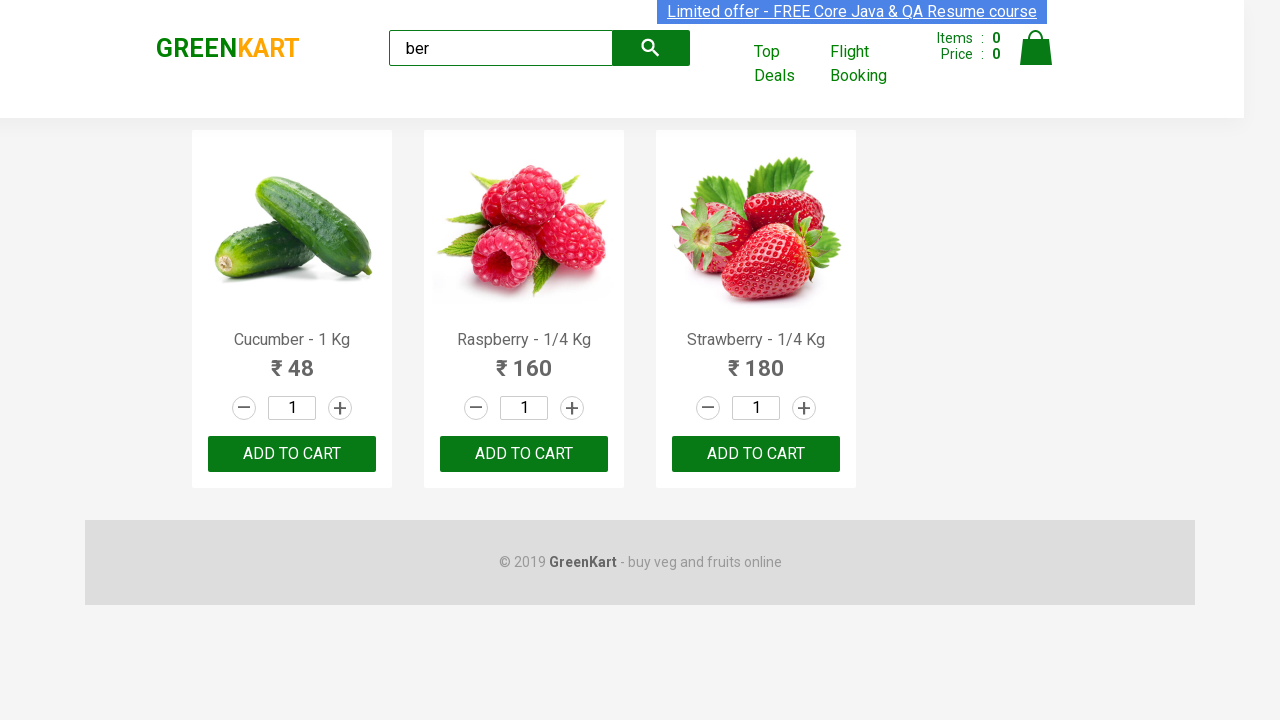

Clicked 'ADD TO CART' button for item 1 at (292, 454) on xpath=//button[contains(text(),'ADD TO CART')] >> nth=0
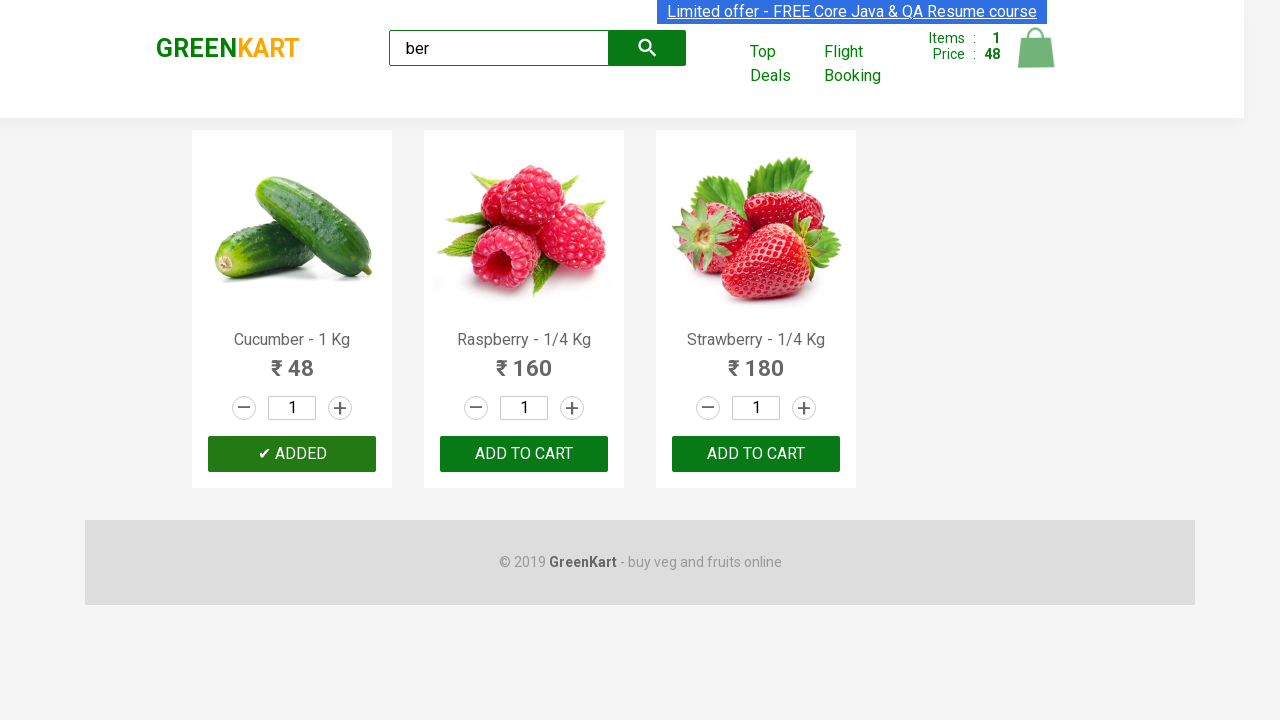

Clicked 'ADD TO CART' button for item 2 at (756, 454) on xpath=//button[contains(text(),'ADD TO CART')] >> nth=1
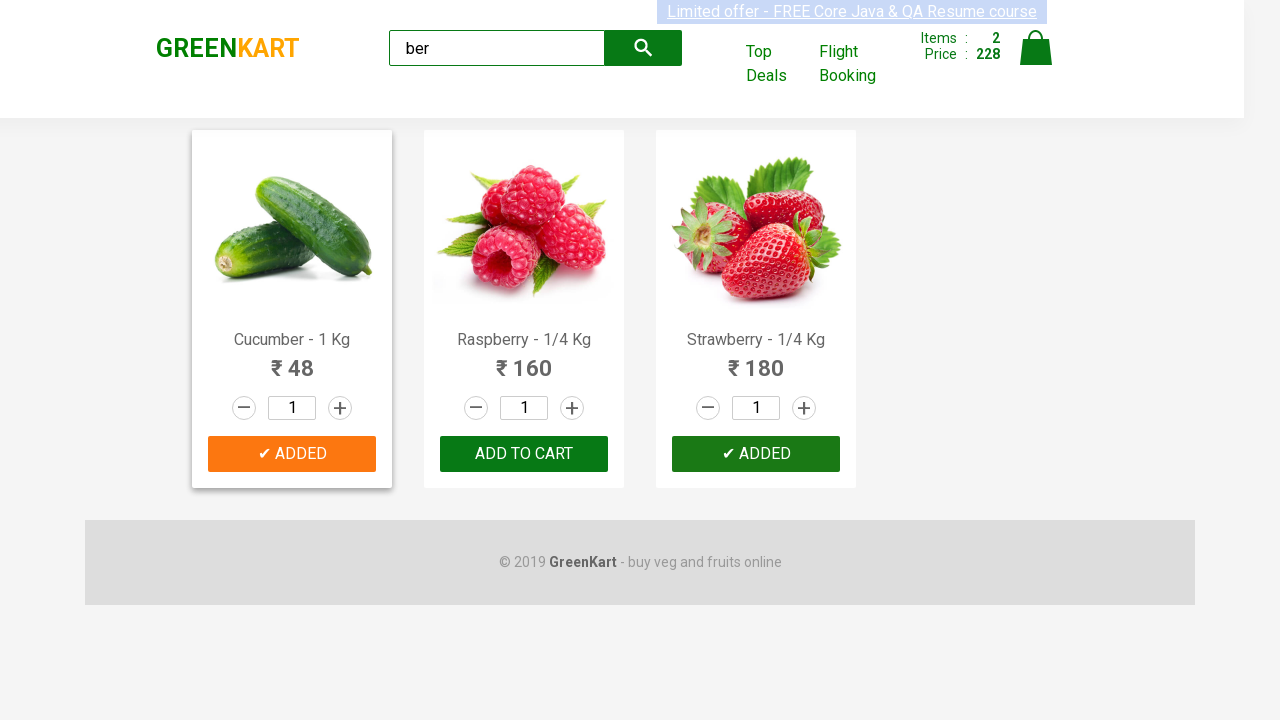

Clicked 'ADD TO CART' button for item 3 at (756, 454) on xpath=//button[contains(text(),'ADD TO CART')] >> nth=2
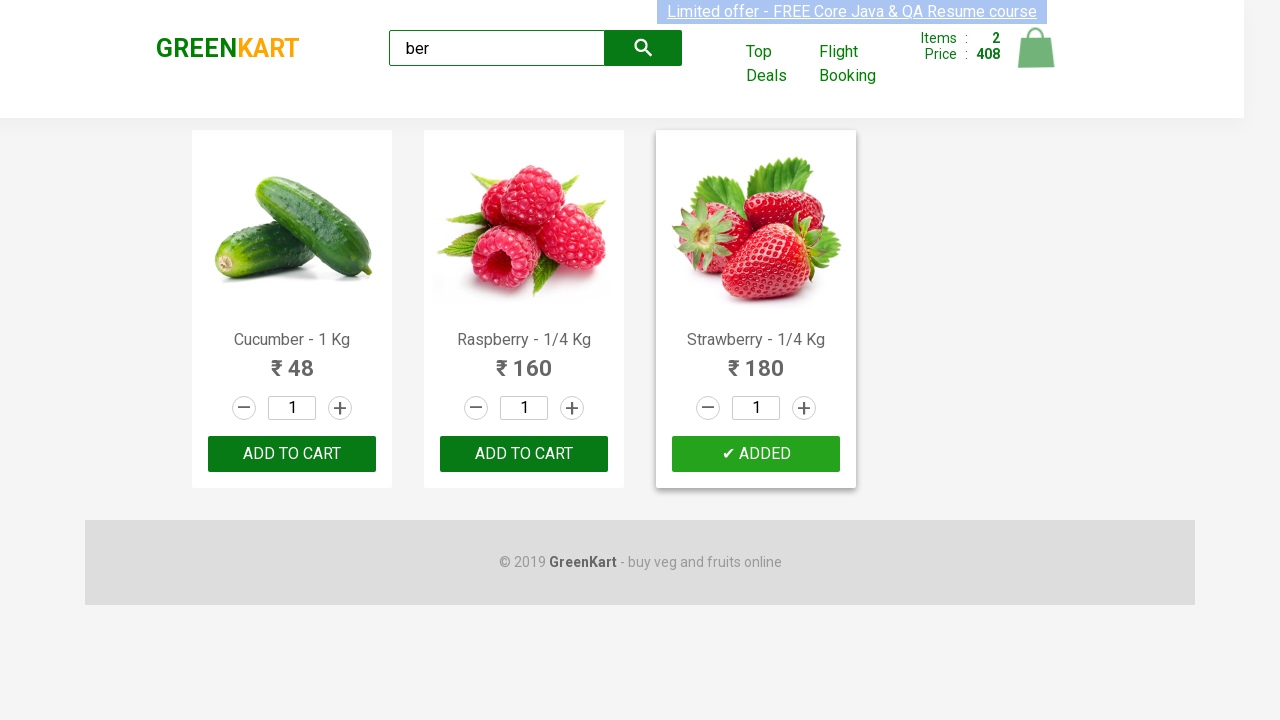

Clicked on the Cart button at (1036, 48) on img[alt='Cart']
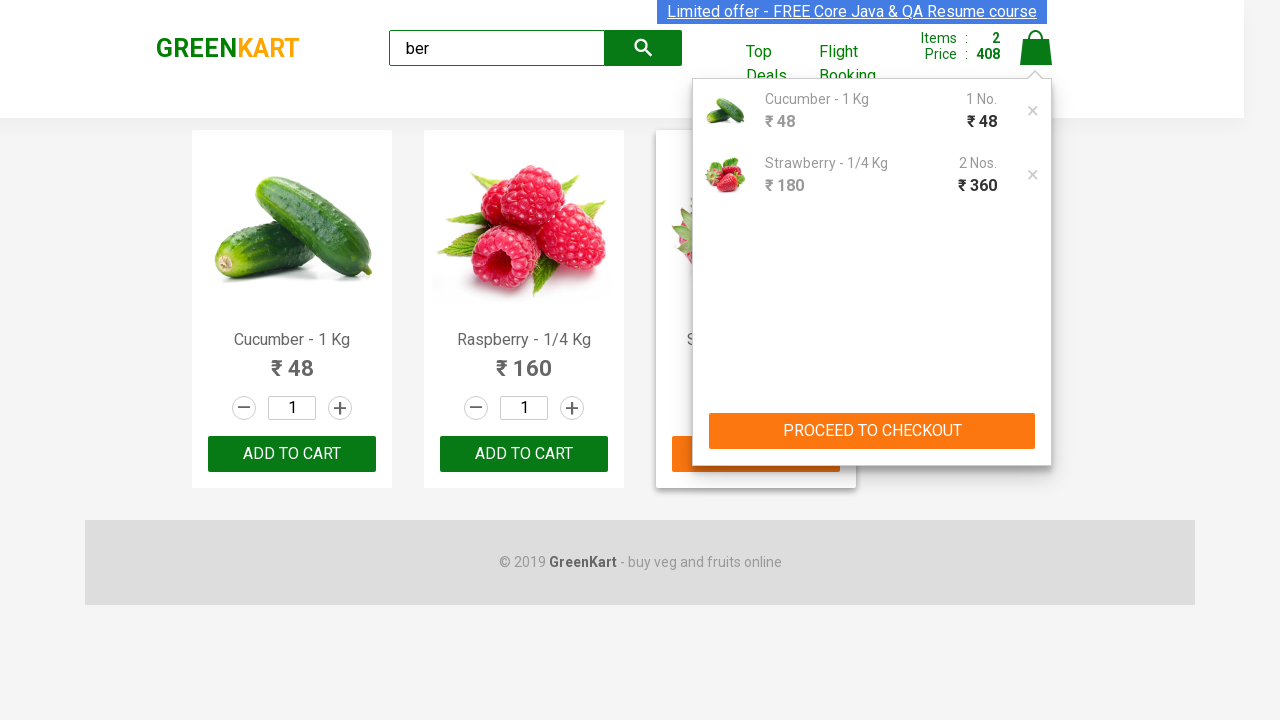

Clicked 'PROCEED TO CHECKOUT' button at (872, 431) on xpath=//button[contains(text(),'PROCEED TO CHECKOUT')]
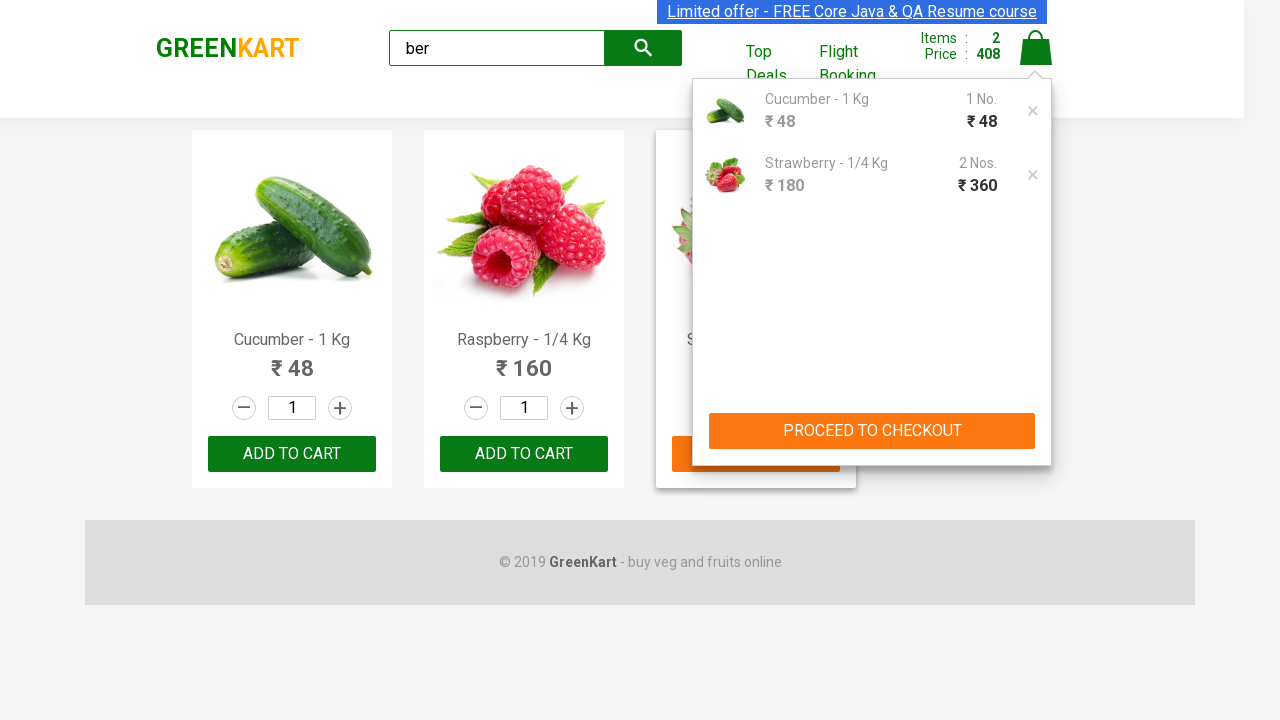

Promo code input field loaded
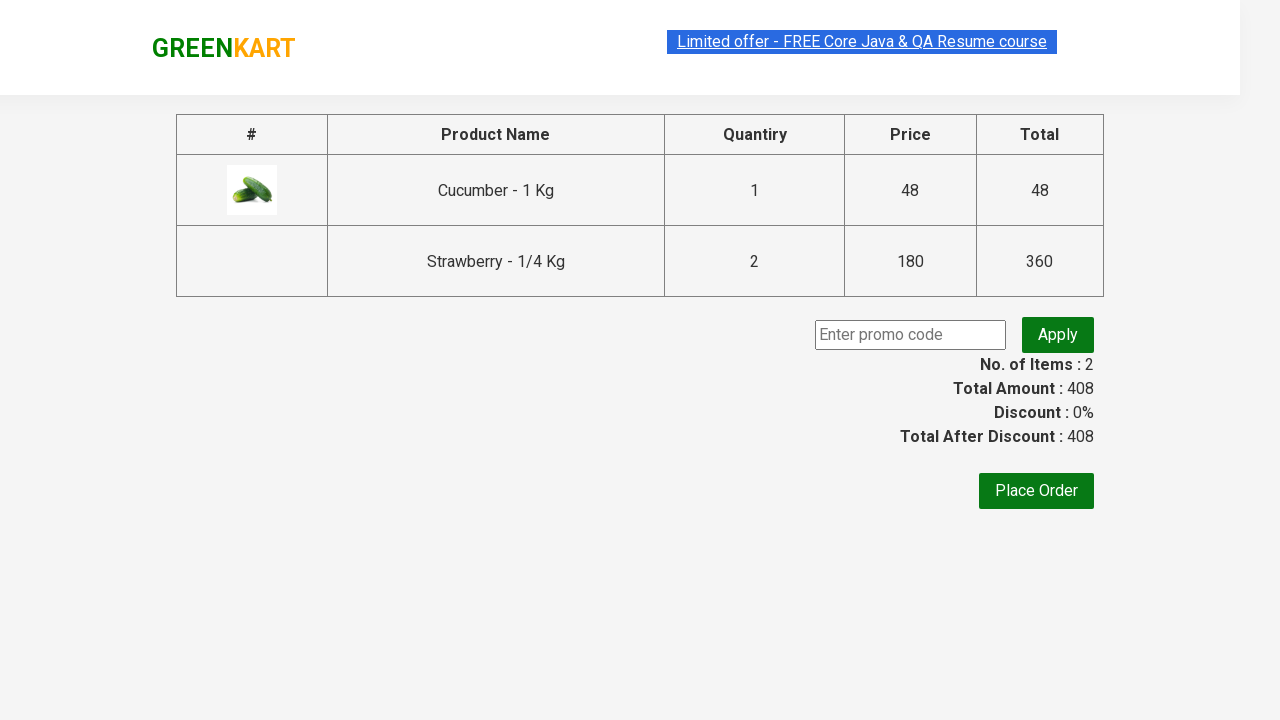

Entered promo code 'rahulshettyacademy' on .promocode
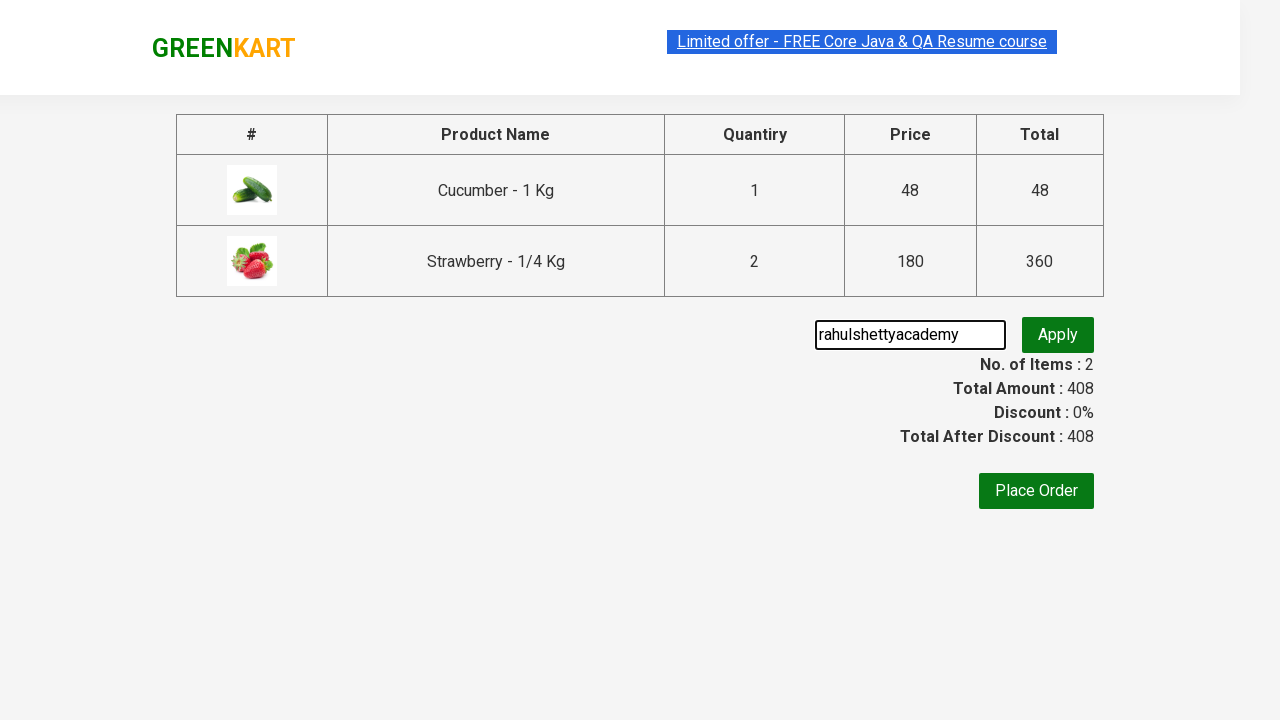

Clicked 'Apply' button for promo code at (1058, 335) on button.promoBtn
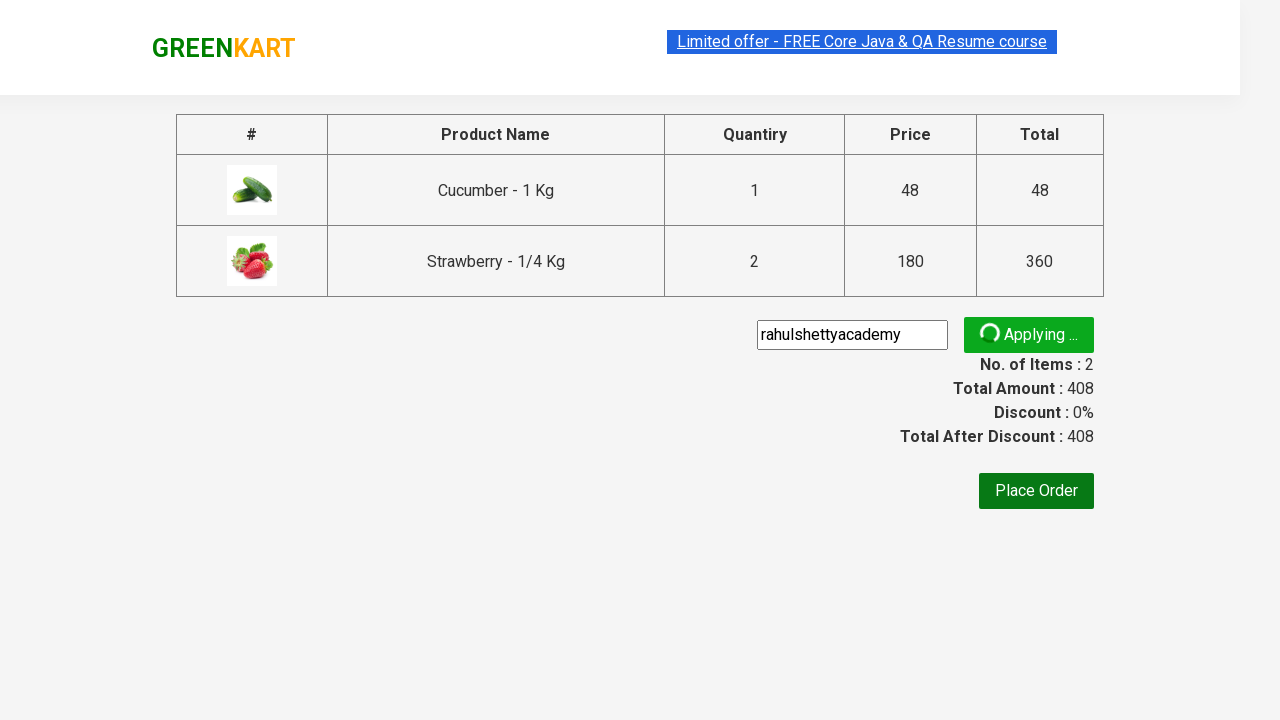

Promo code application confirmation message appeared
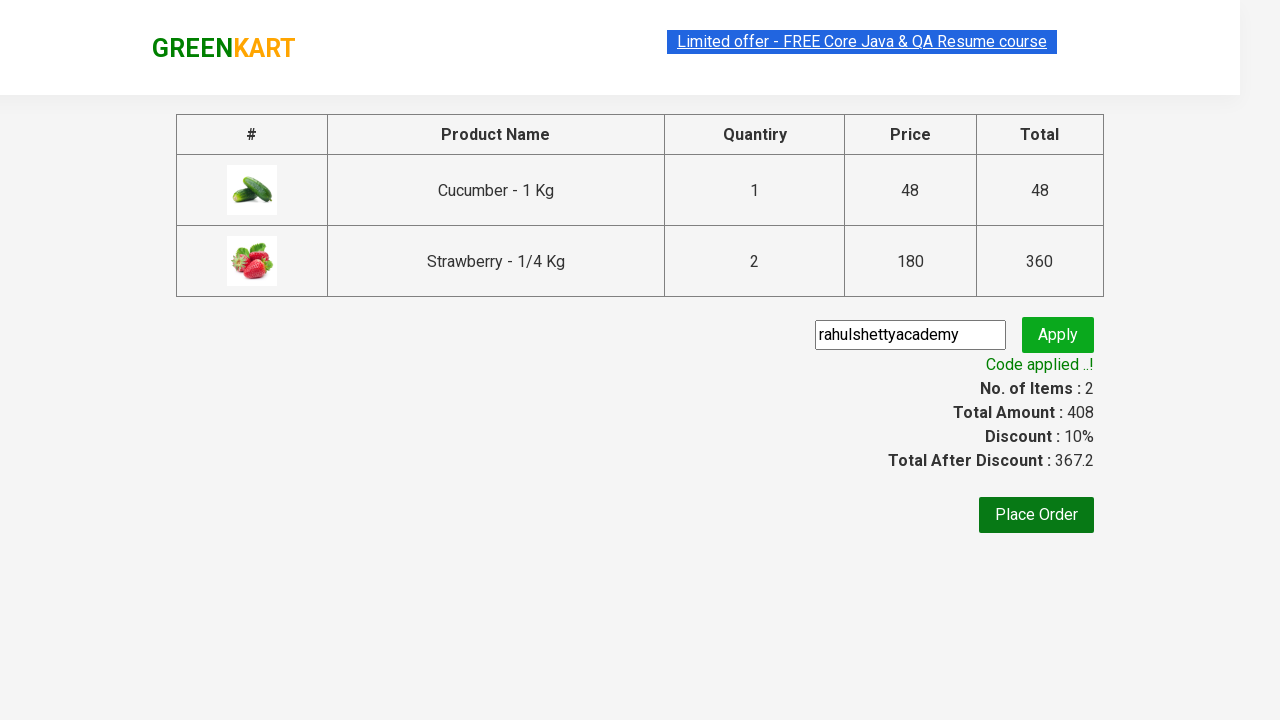

Clicked 'Place Order' button at (1036, 515) on xpath=//button[contains(text(),'Place Order')]
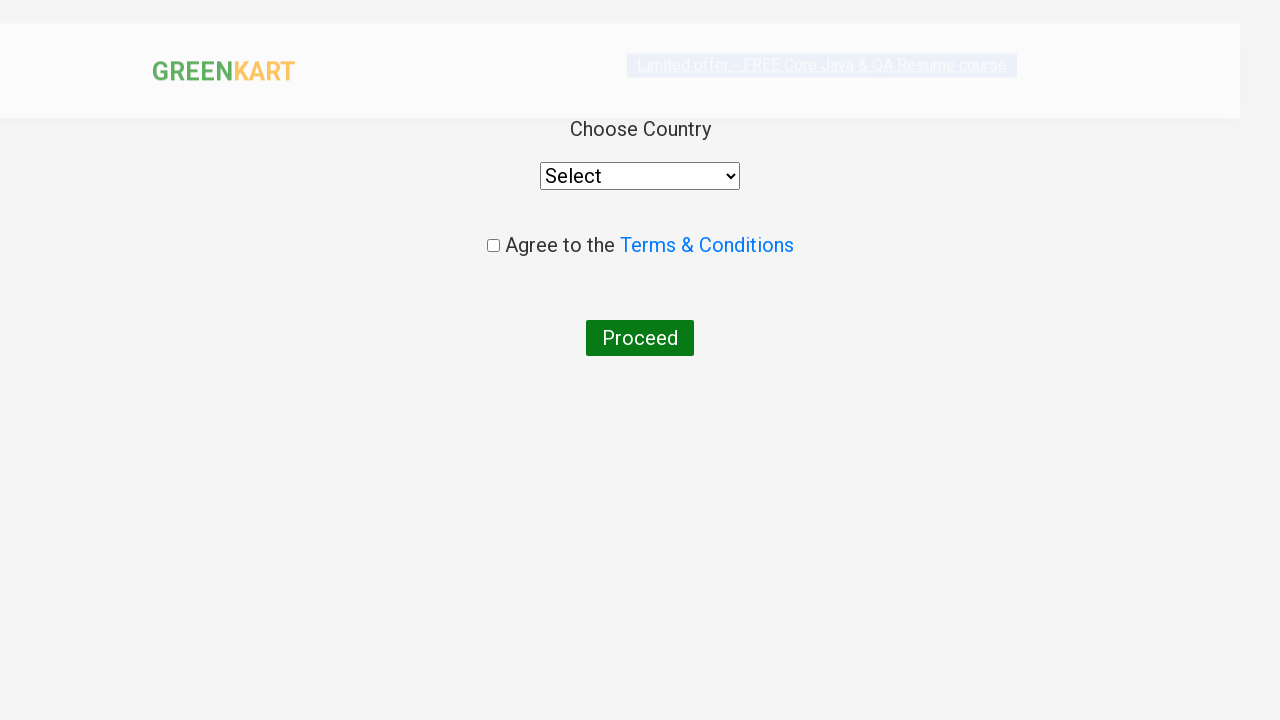

Selected 'India' from the country dropdown on //label[contains(text(),'Choose Country')]/following::select
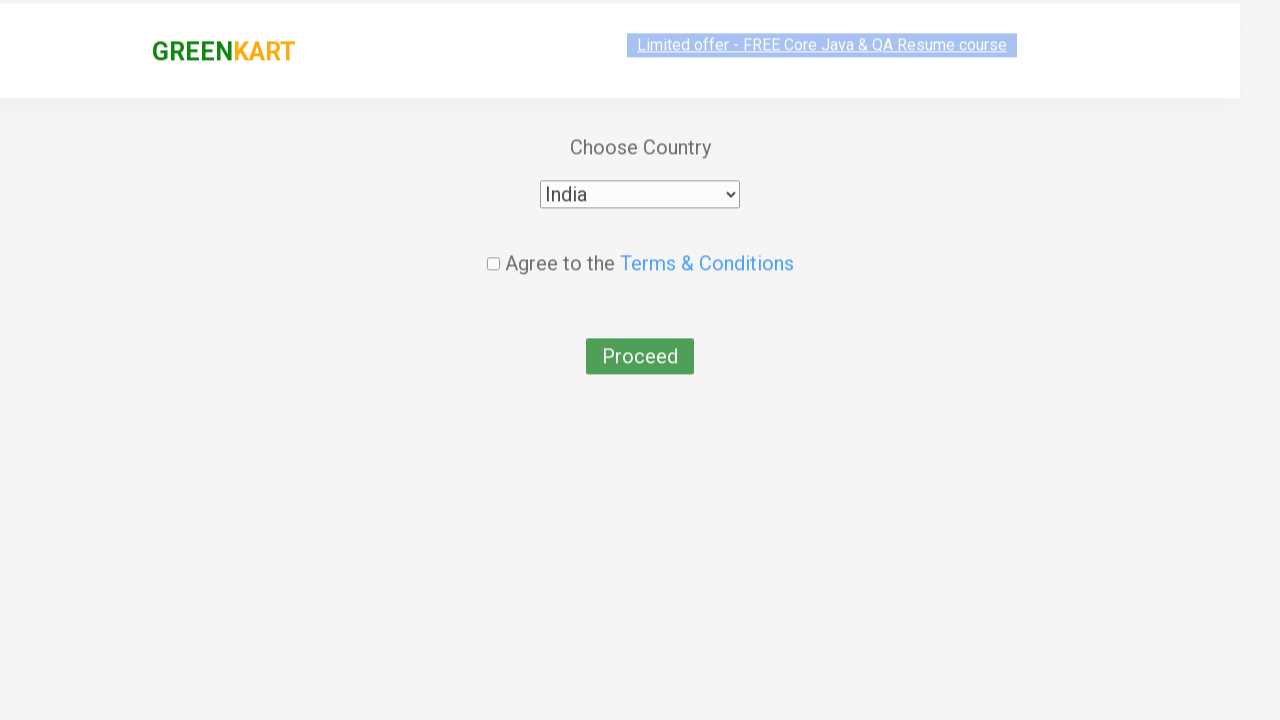

Checked the 'Agree to Terms' checkbox at (493, 246) on .chkAgree
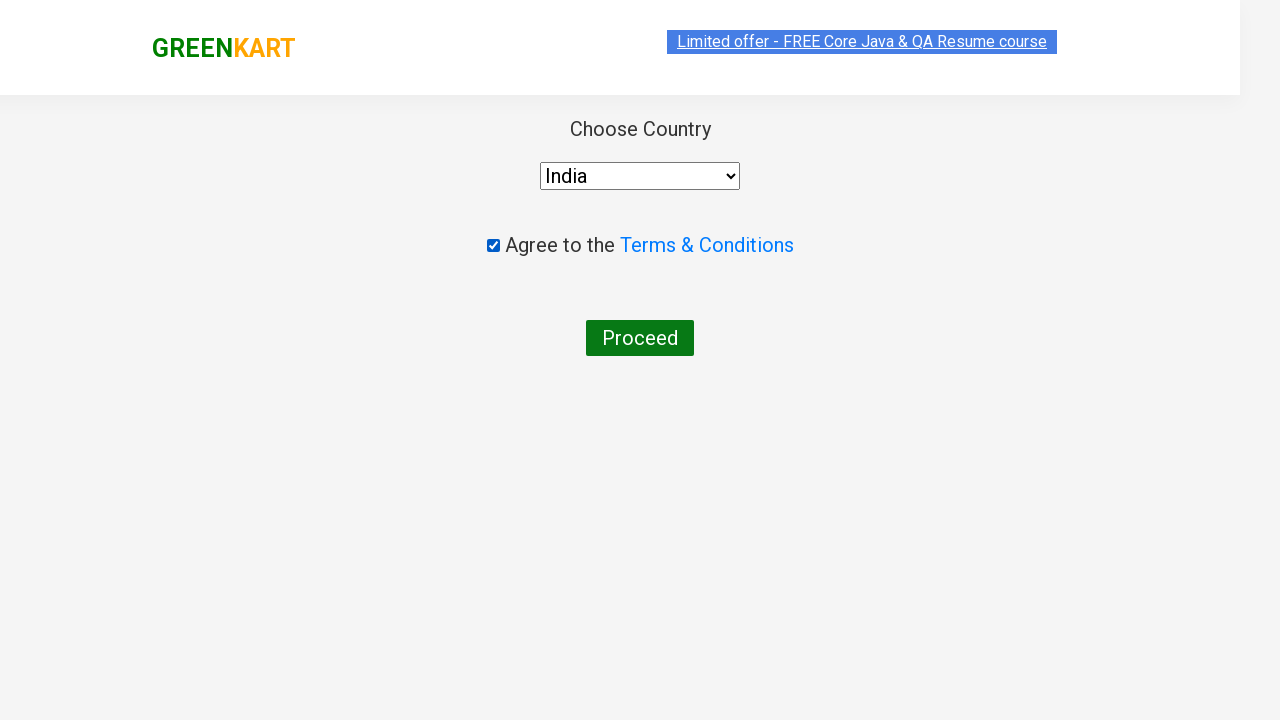

Clicked 'Proceed' button to complete order at (640, 338) on xpath=//button[text()='Proceed']
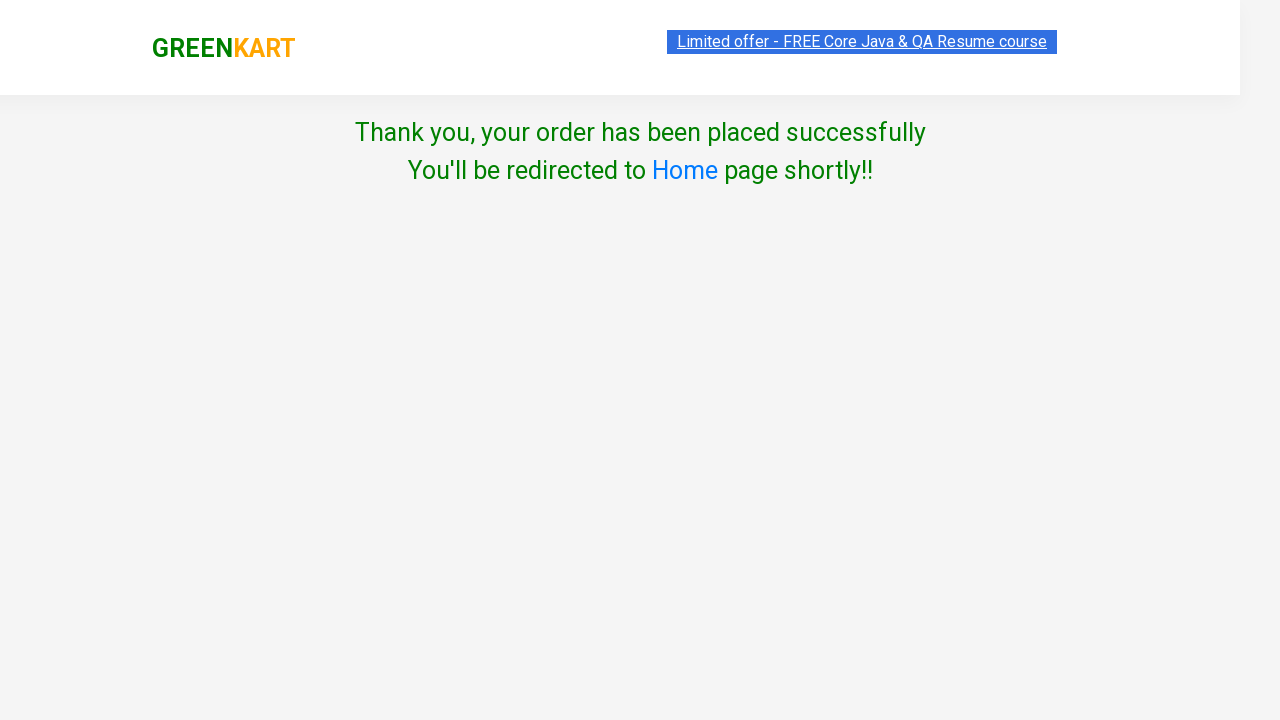

Order placed successfully - 'Thank you' message displayed
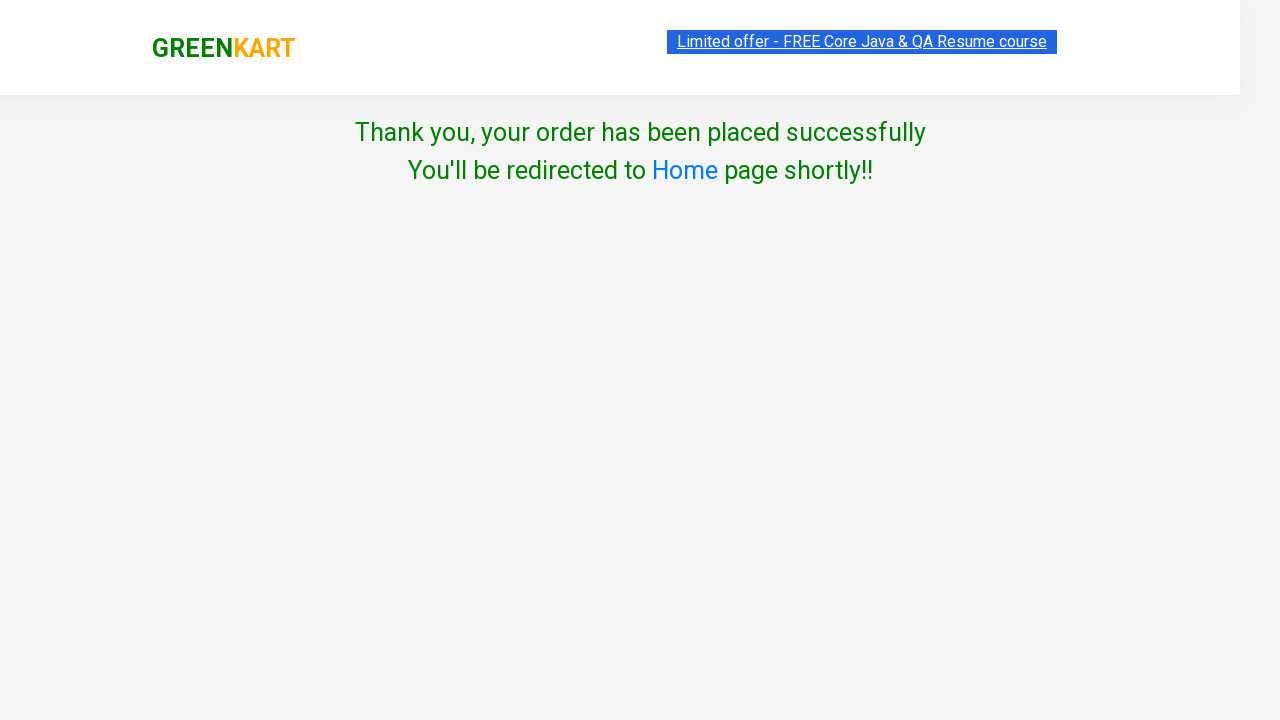

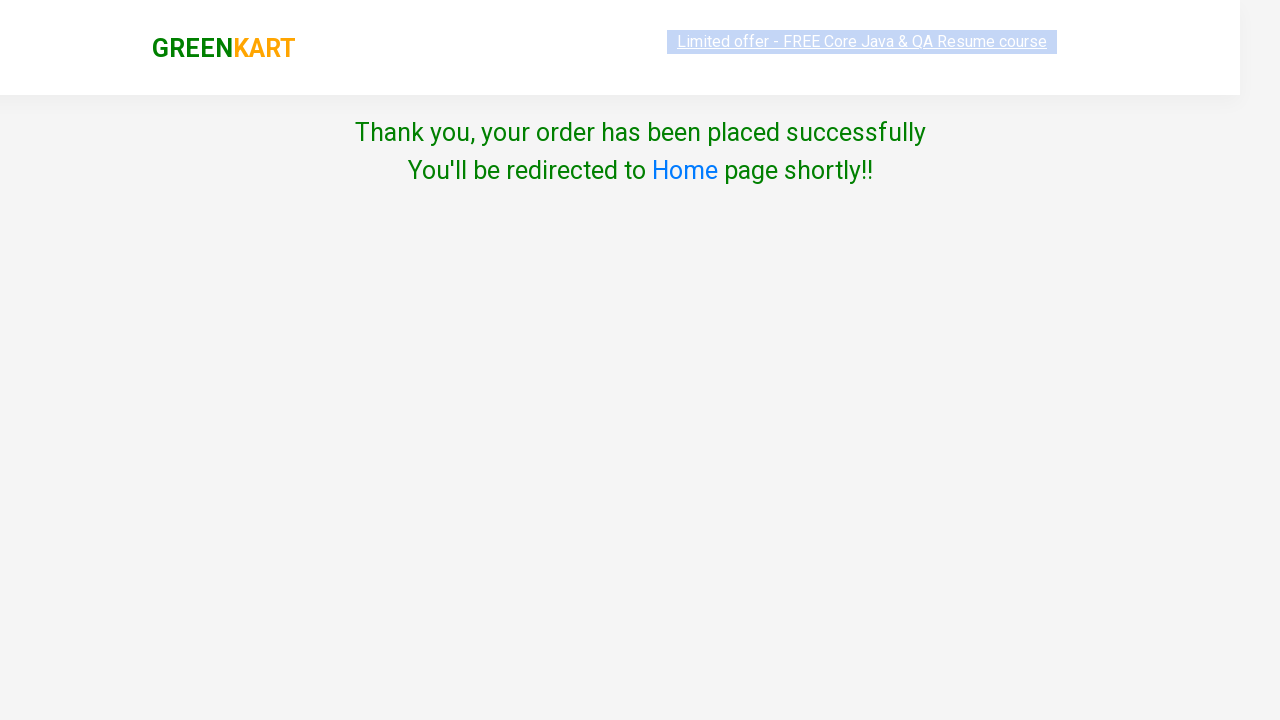